Fills a first name form field with test data on a testing blog page

Starting URL: http://only-testing-blog.blogspot.in/2013/11/new-test.html

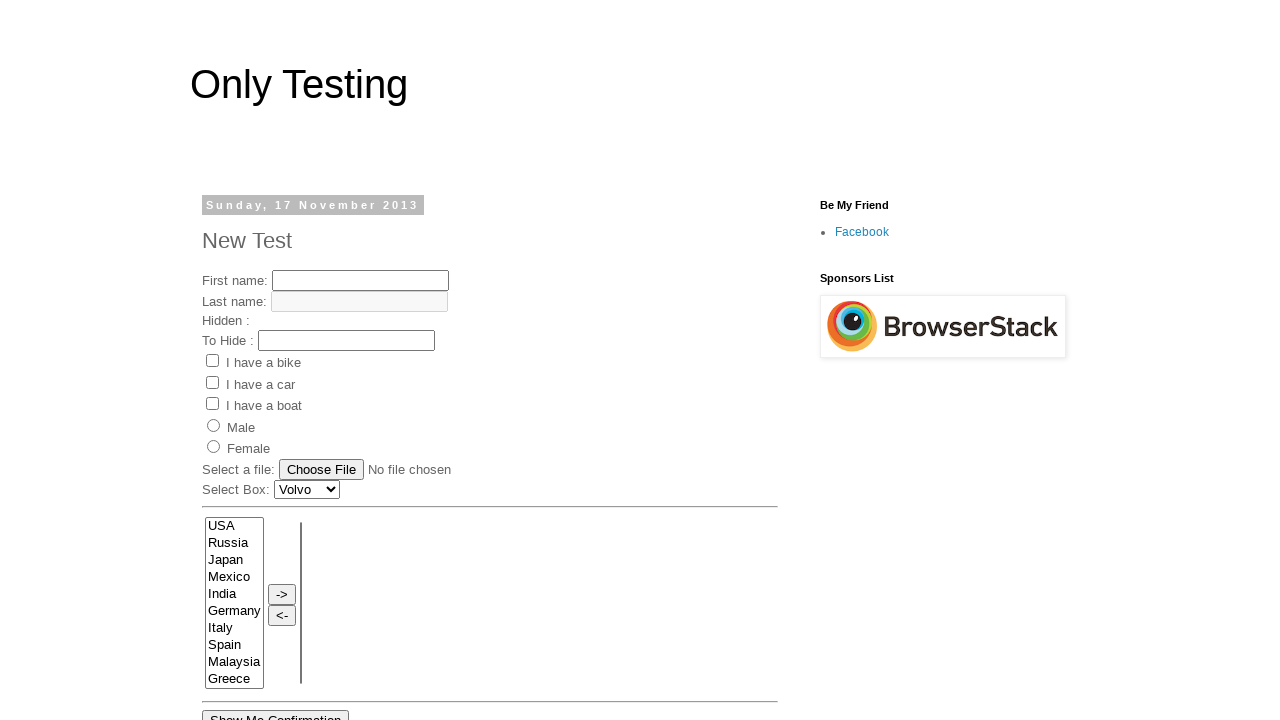

Navigated to testing blog page
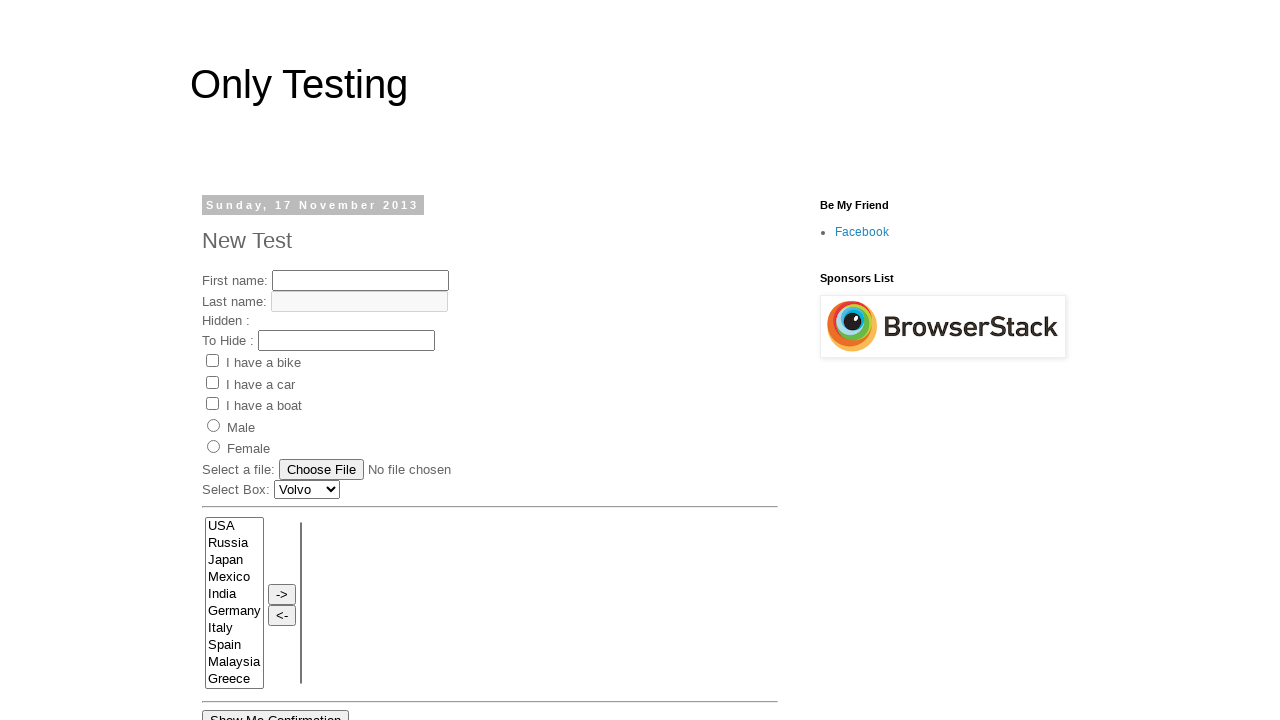

Filled first name field with 'junittest2 class-test2' on //input[@name='fname']
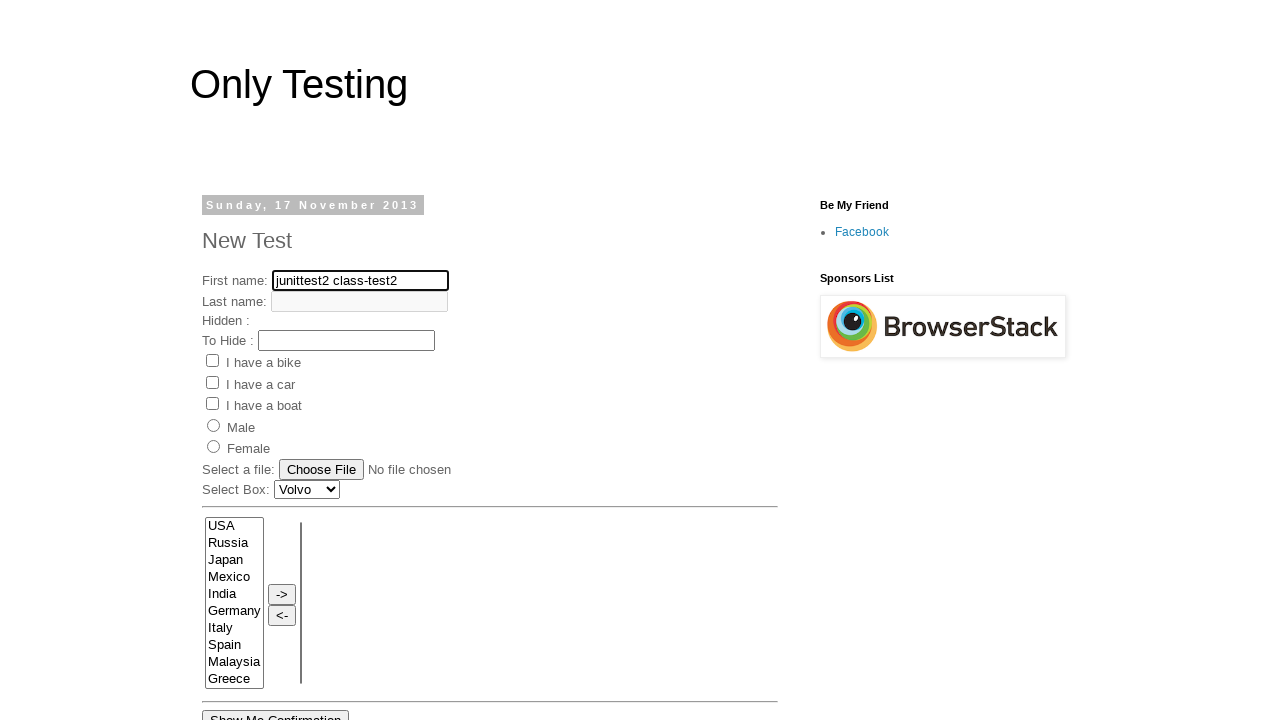

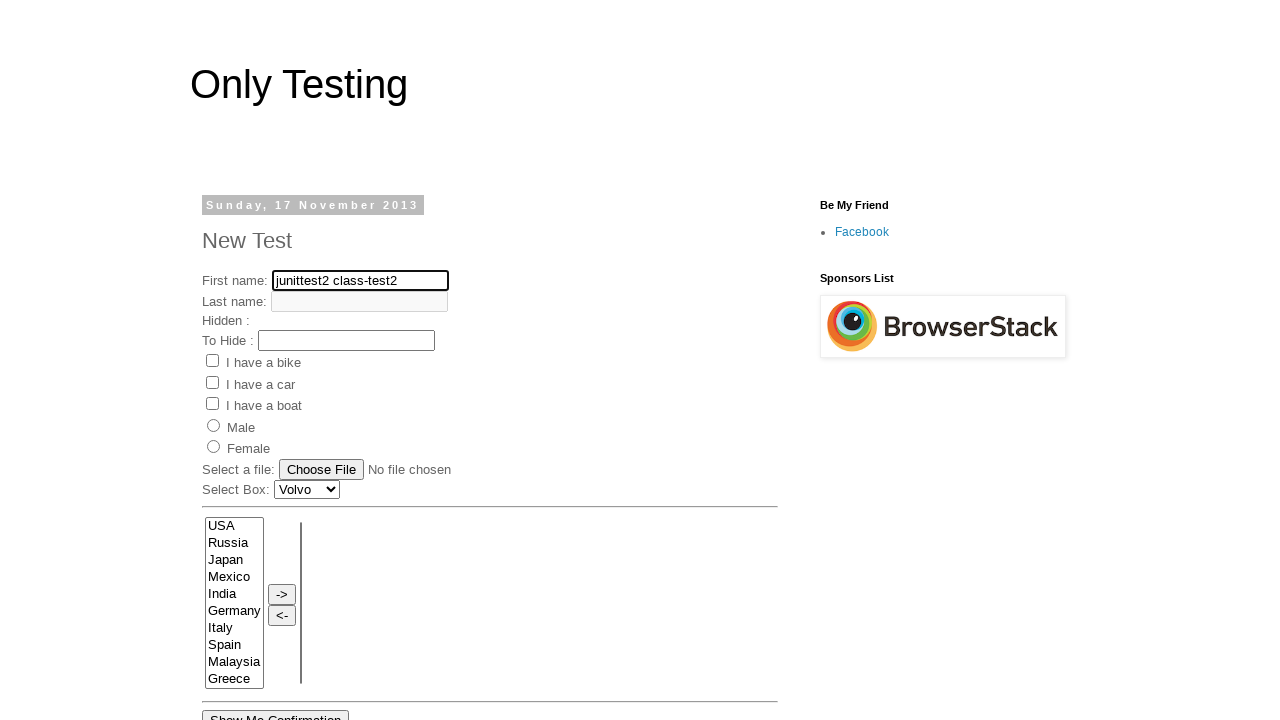